Tests mouse hover functionality by hovering over a button, then hovering over and clicking on a "Laptops" link

Starting URL: https://testautomationpractice.blogspot.com/

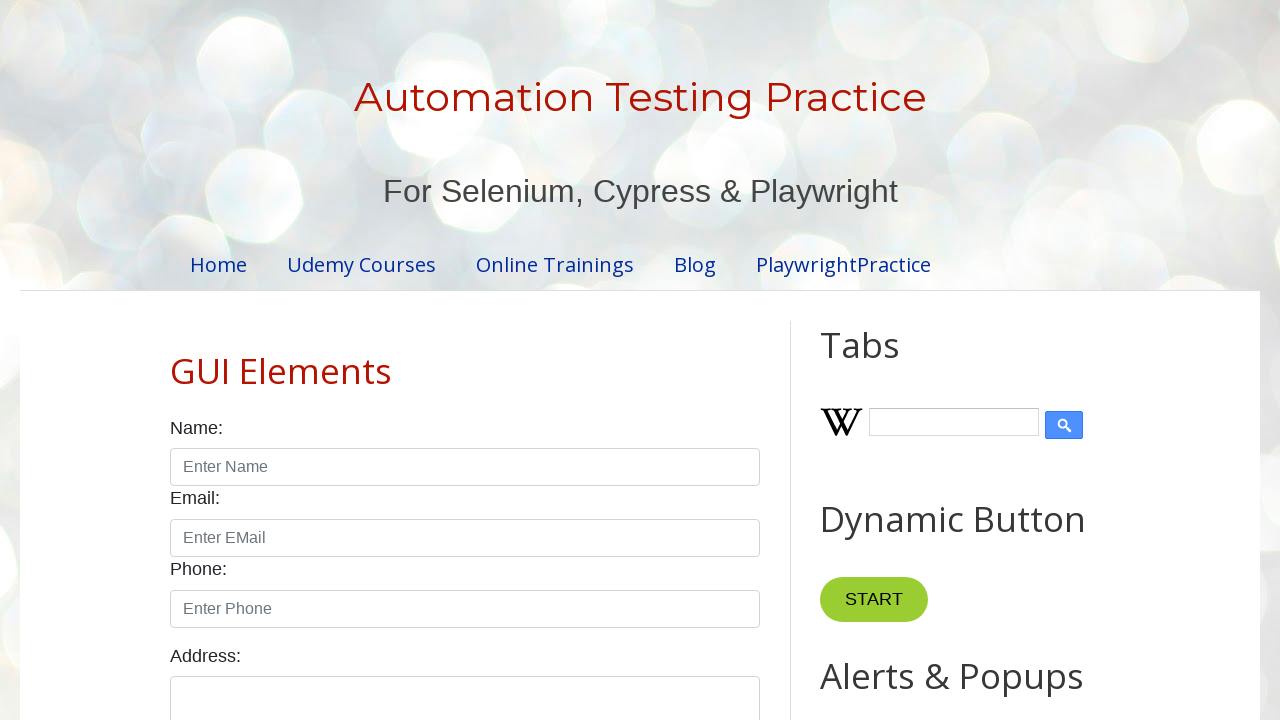

Located the 'Point Me' button
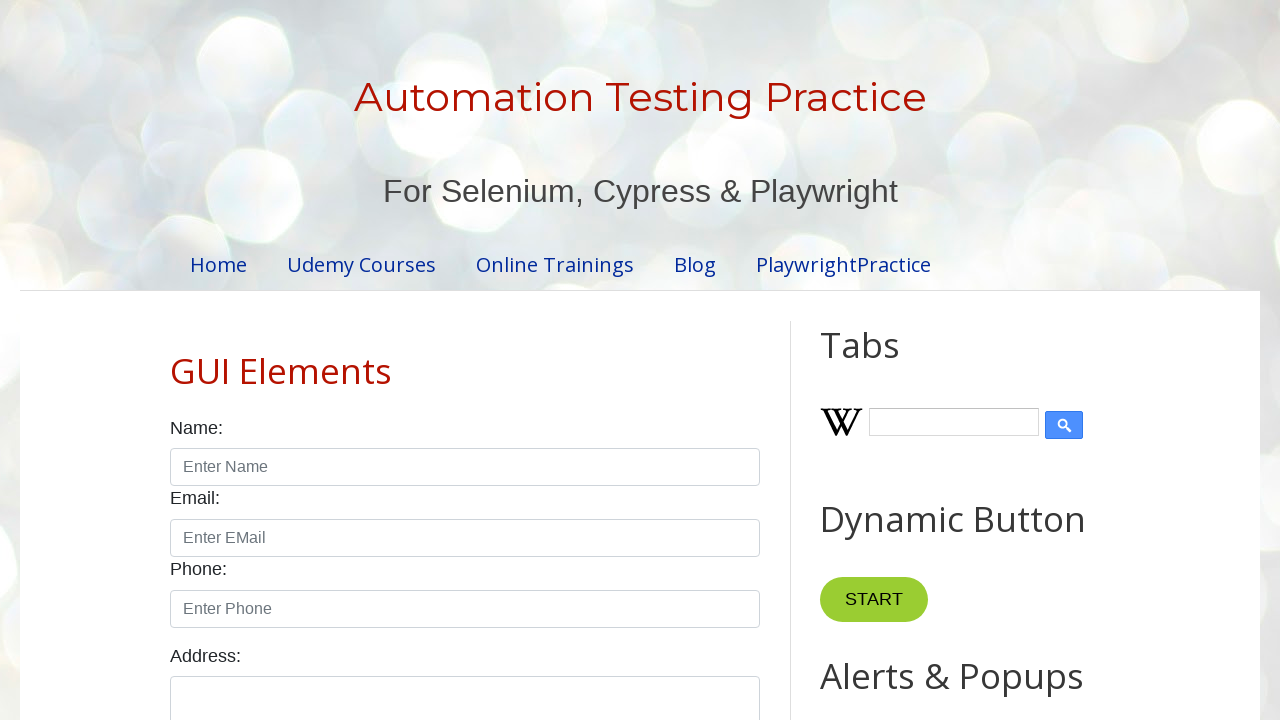

Located the 'Laptops' link
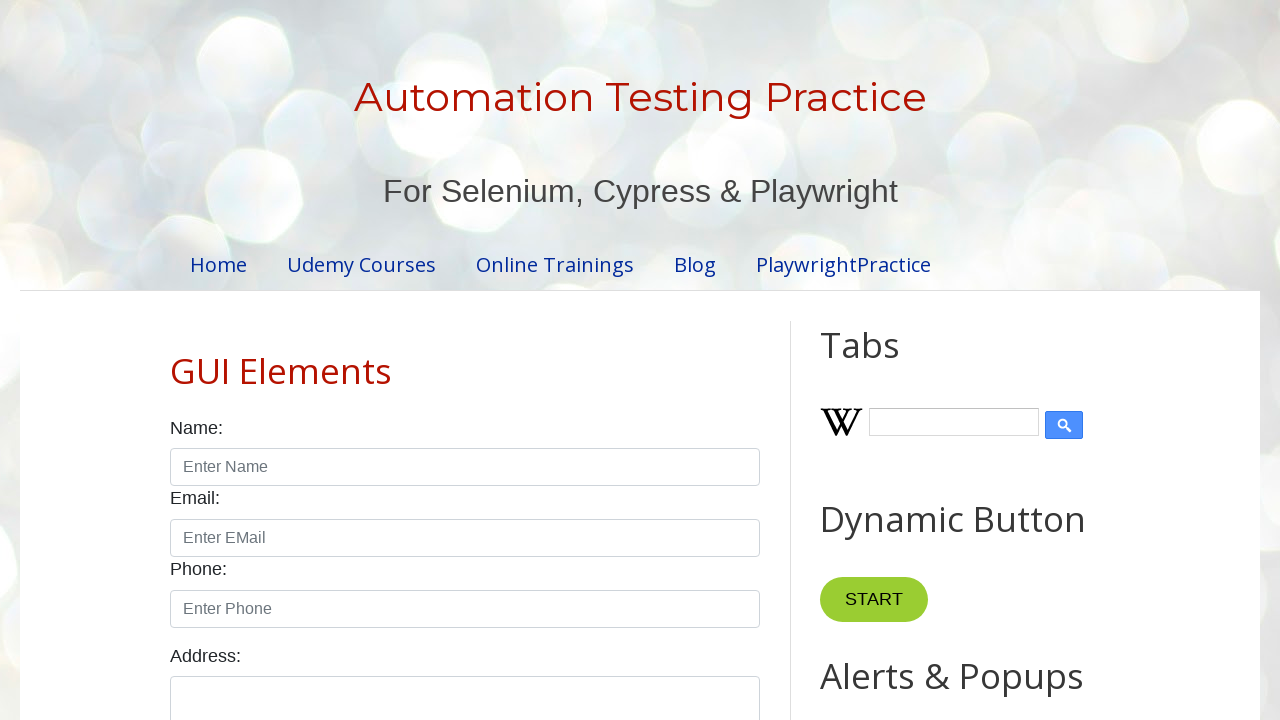

Hovered mouse over the 'Point Me' button at (868, 360) on xpath=//button[text()='Point Me']
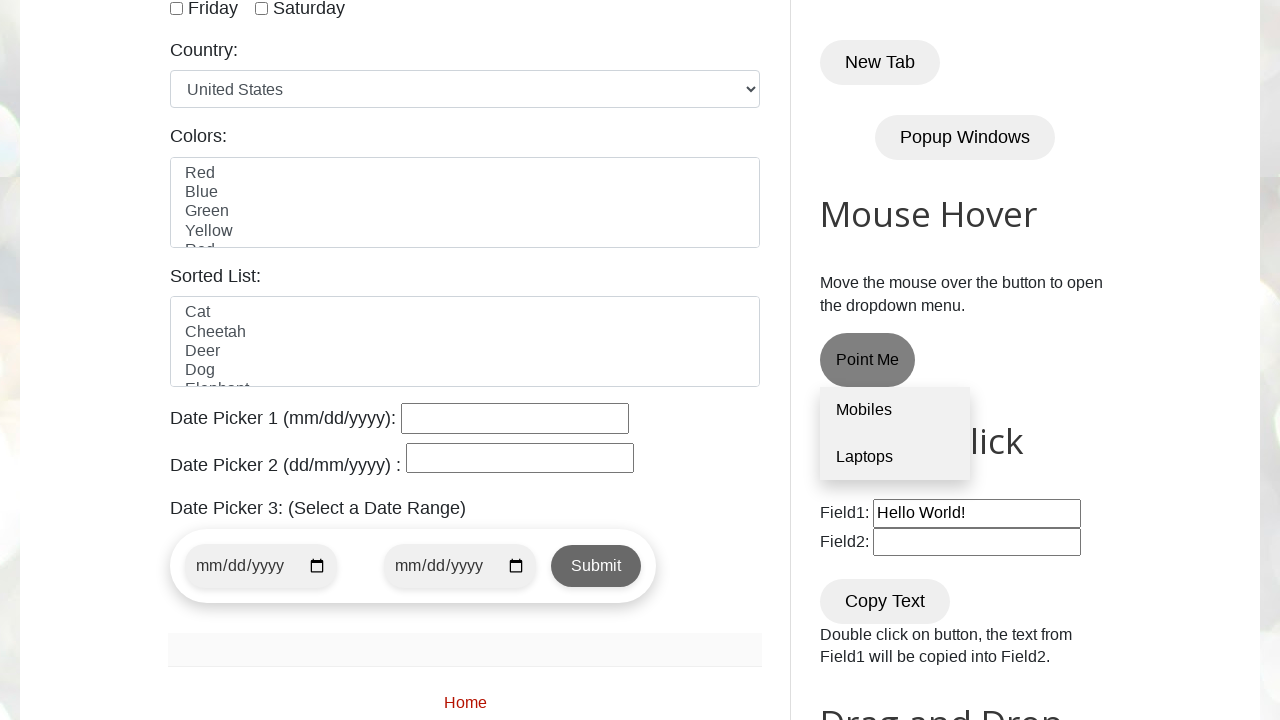

Hovered mouse over the 'Laptops' link at (895, 457) on xpath=//a[text()='Laptops']
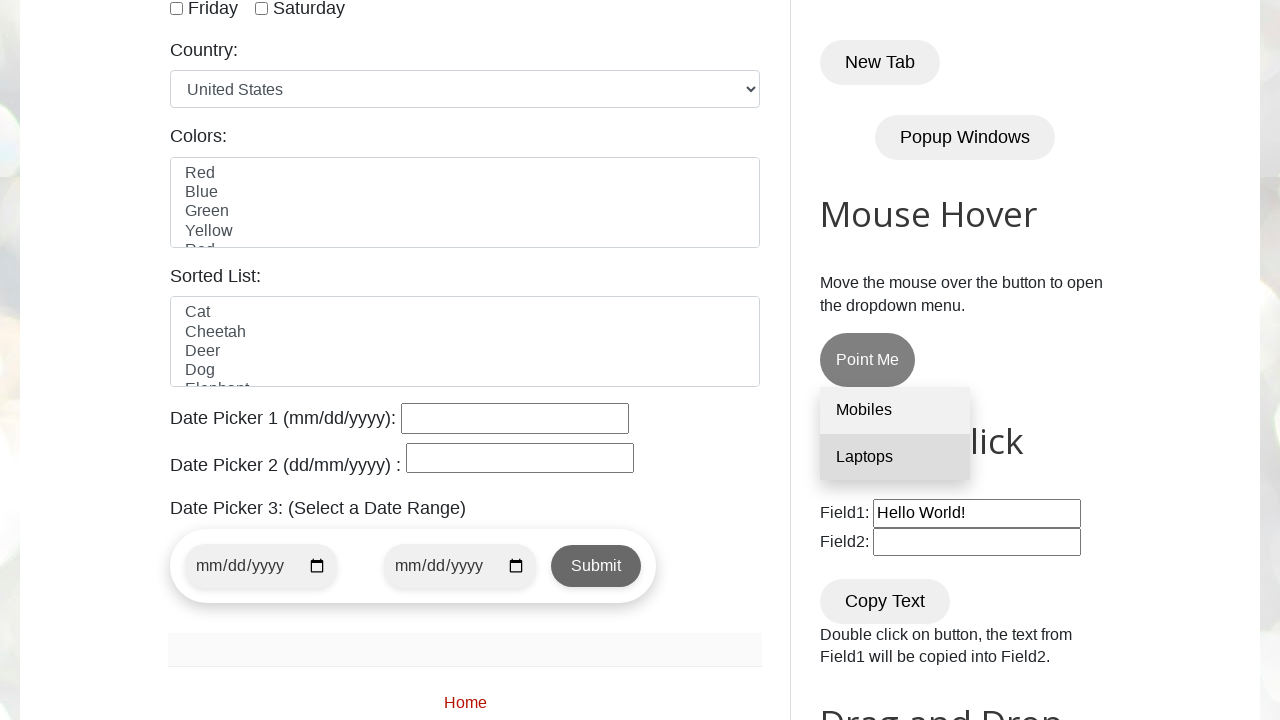

Clicked on the 'Laptops' link at (895, 457) on xpath=//a[text()='Laptops']
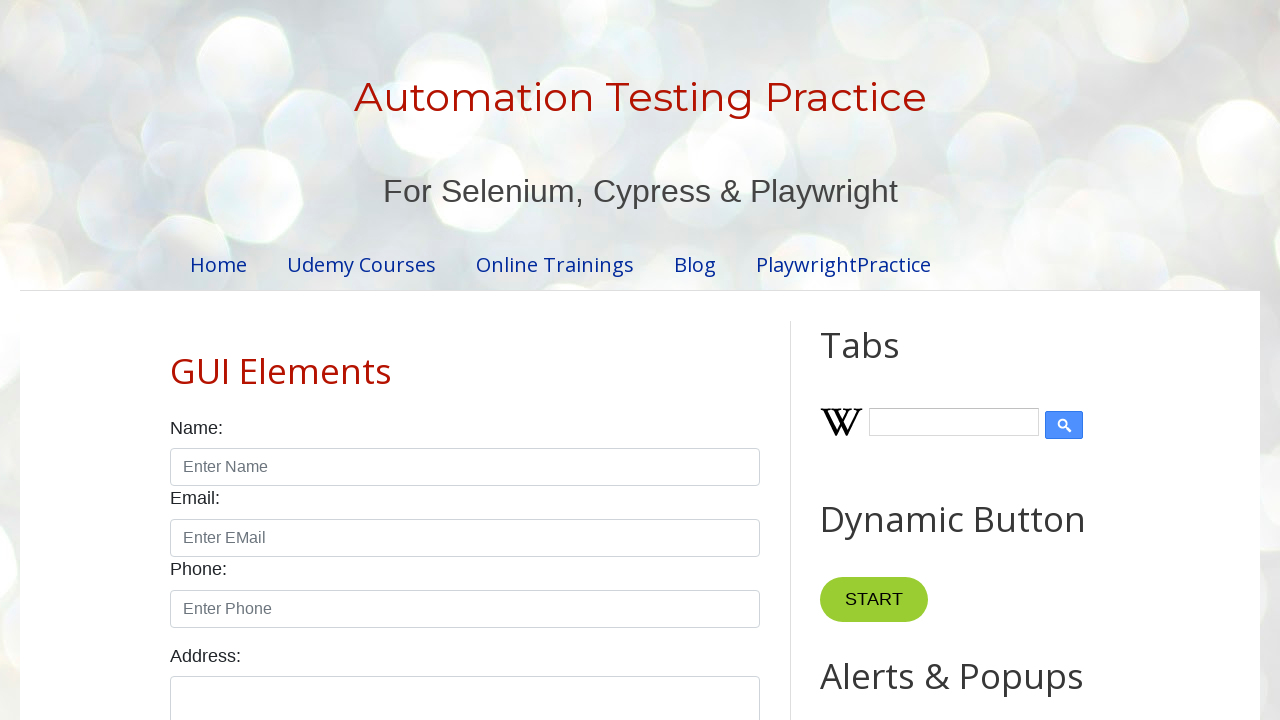

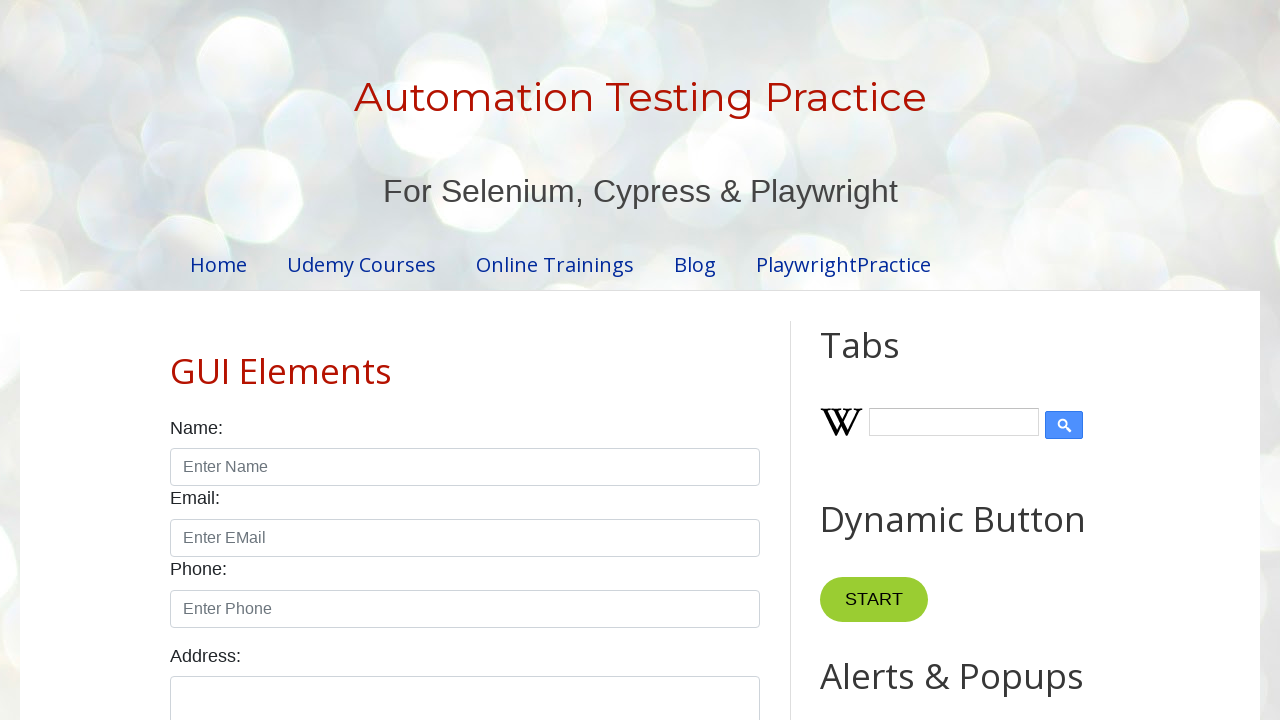